Navigates to the homepage and checks that all images have alt text attributes for accessibility compliance.

Starting URL: https://ai-tools-lab.com

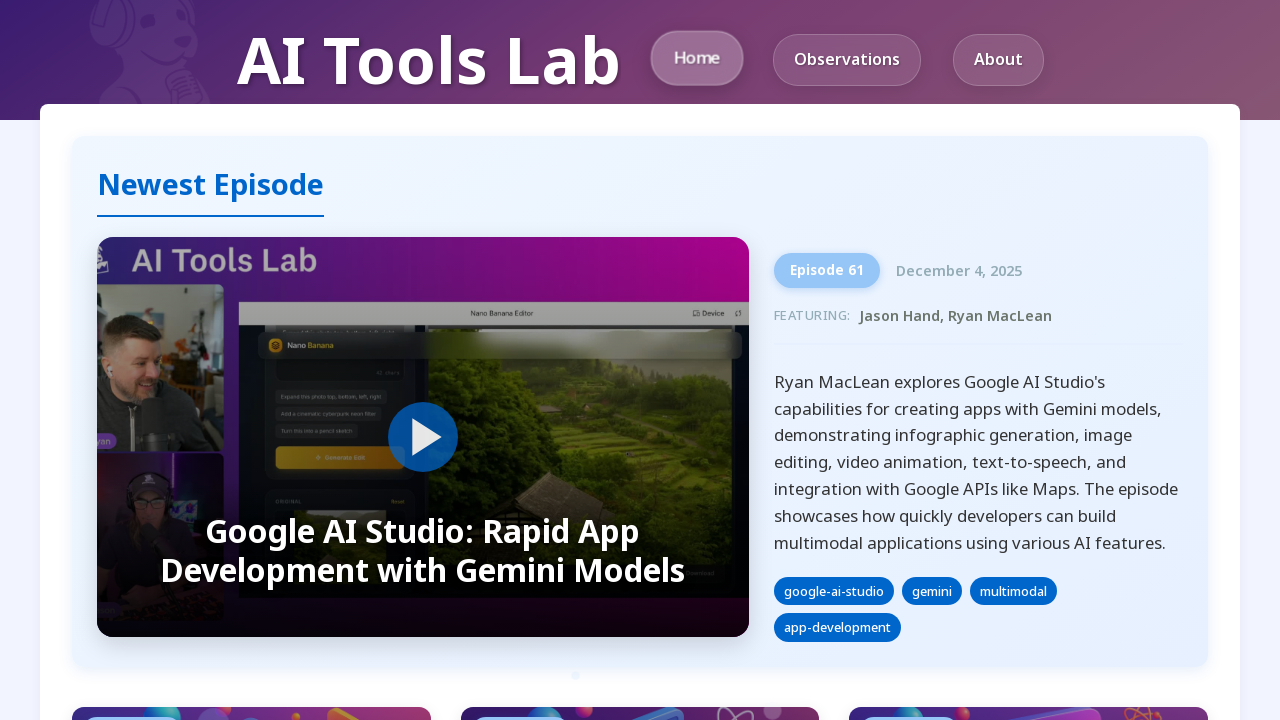

Waited for page to load (domcontentloaded)
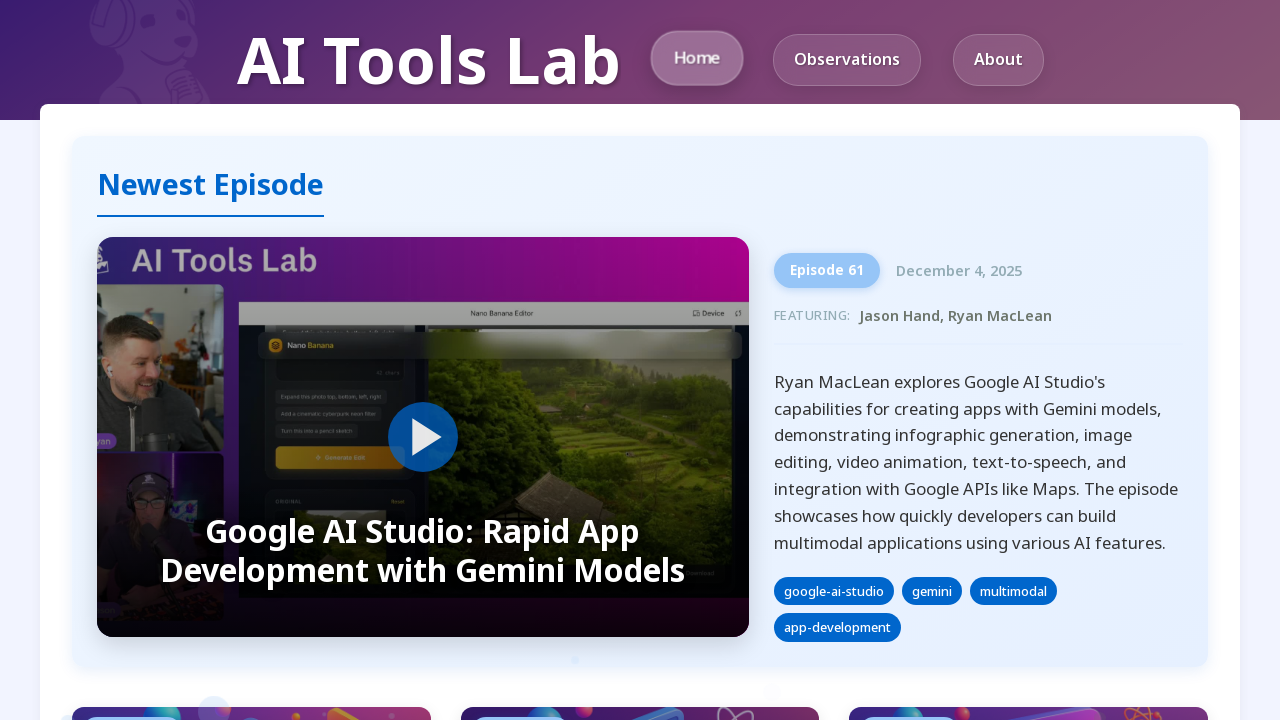

Located all img elements on the page
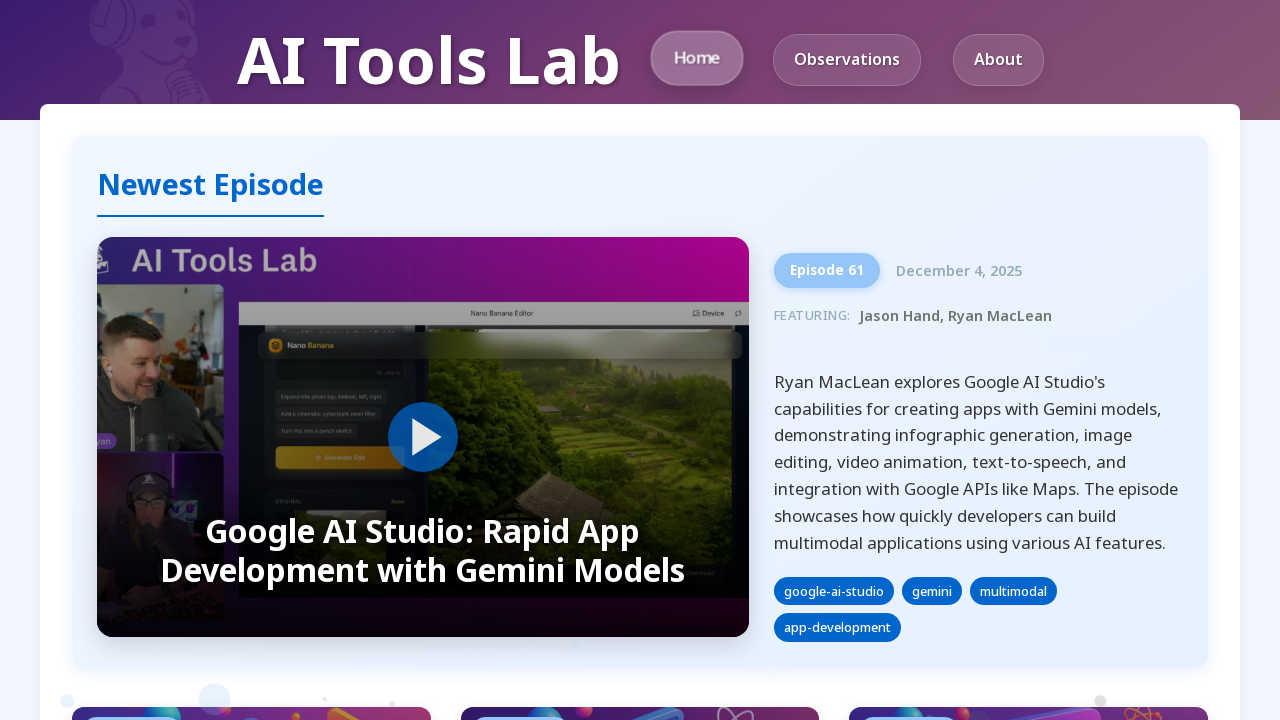

Found 12 images on the page
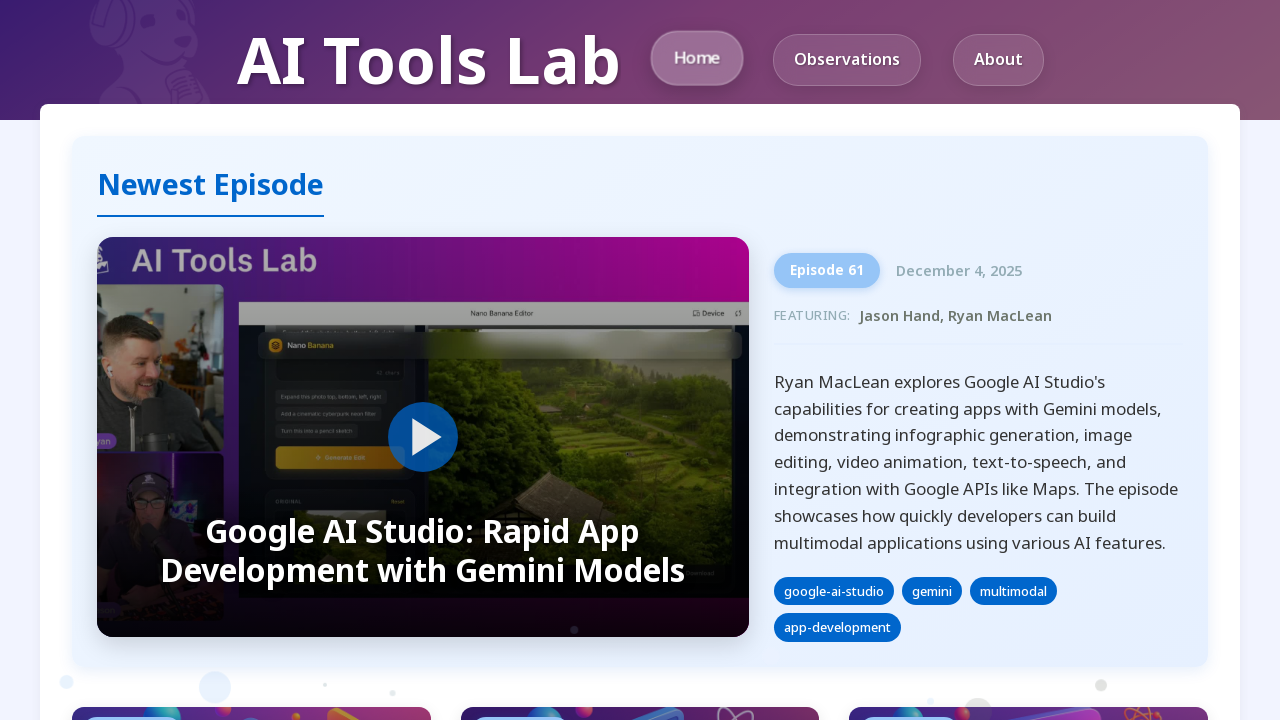

Selected image 1 of 12
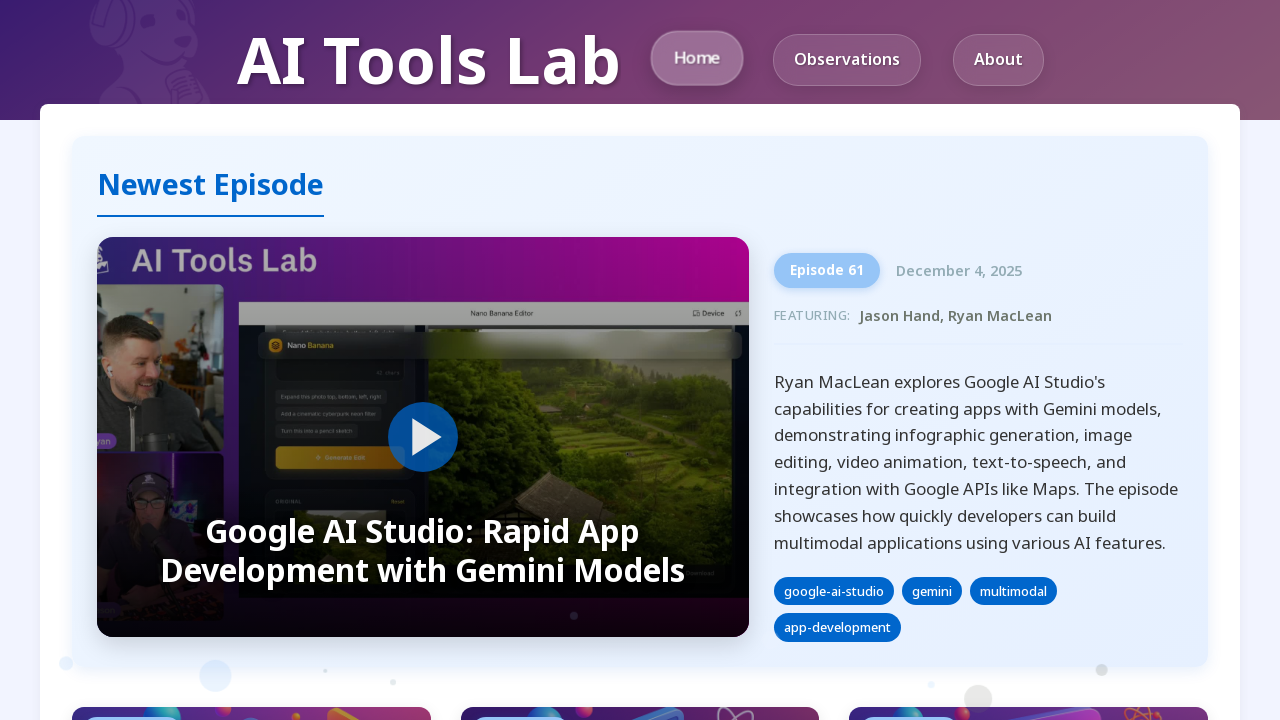

Retrieved alt text attribute for image 1: 'AI Tools Lab Logo'
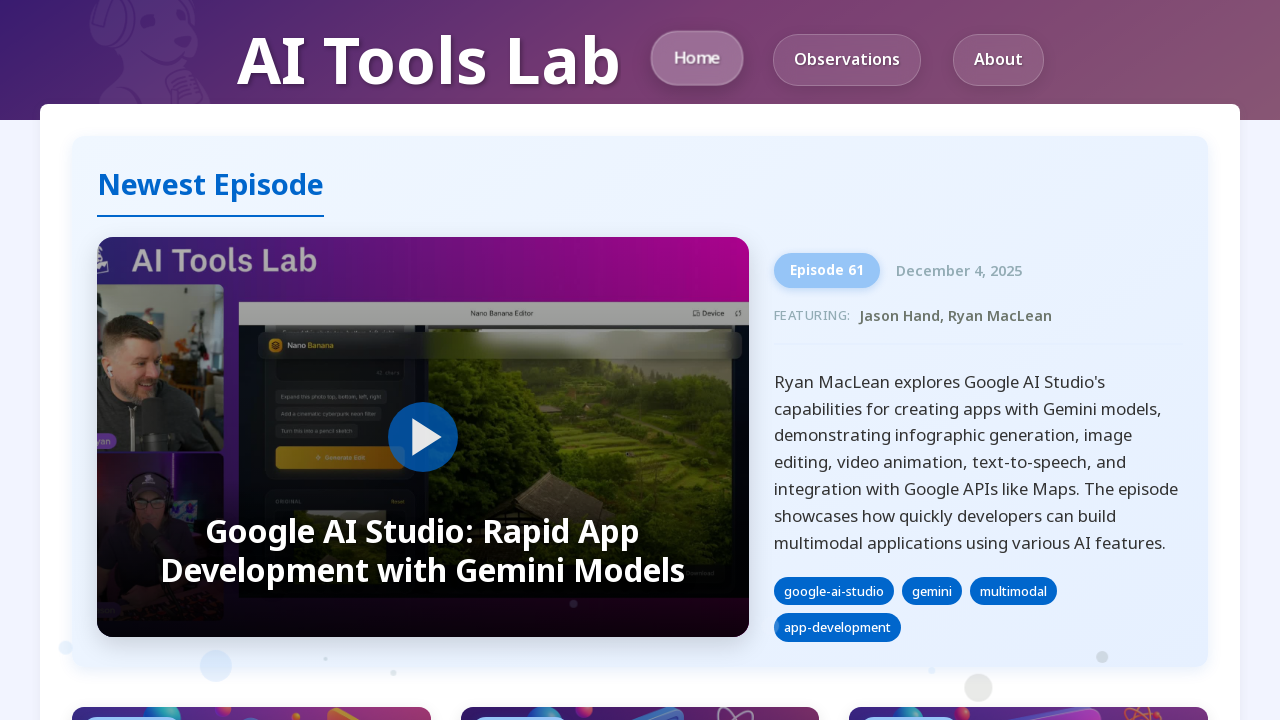

Selected image 2 of 12
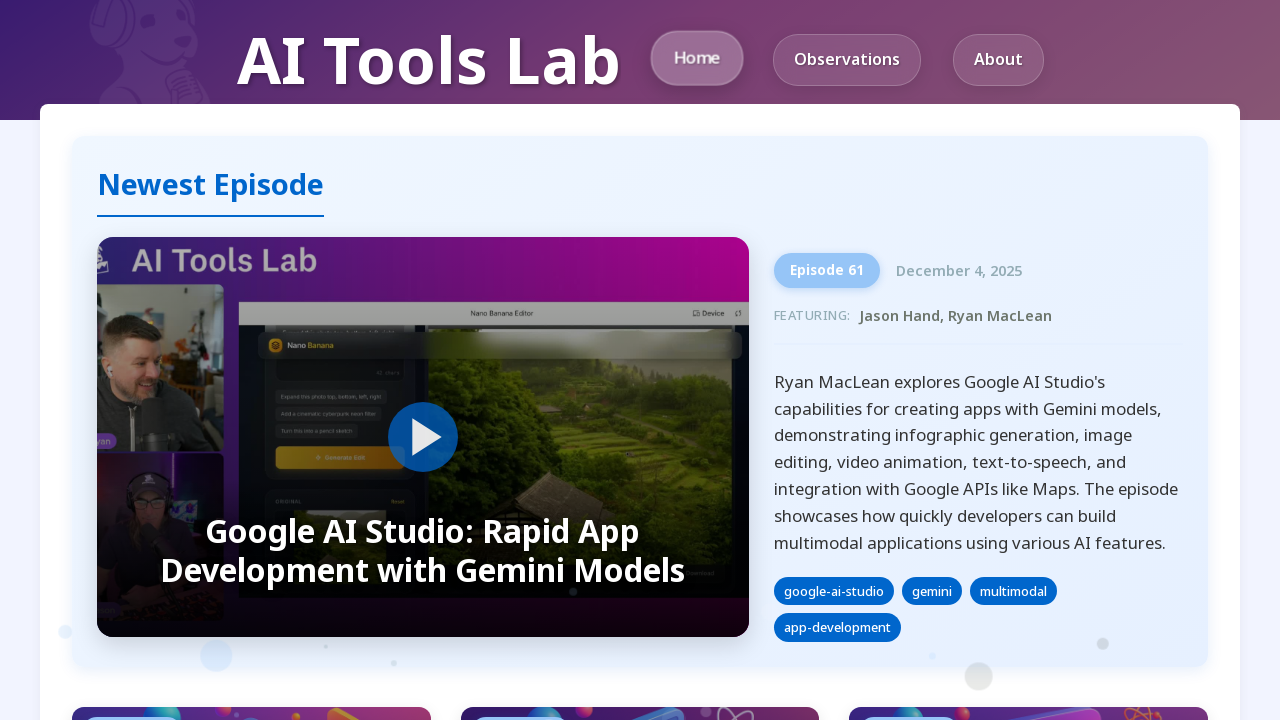

Retrieved alt text attribute for image 2: 'Menu'
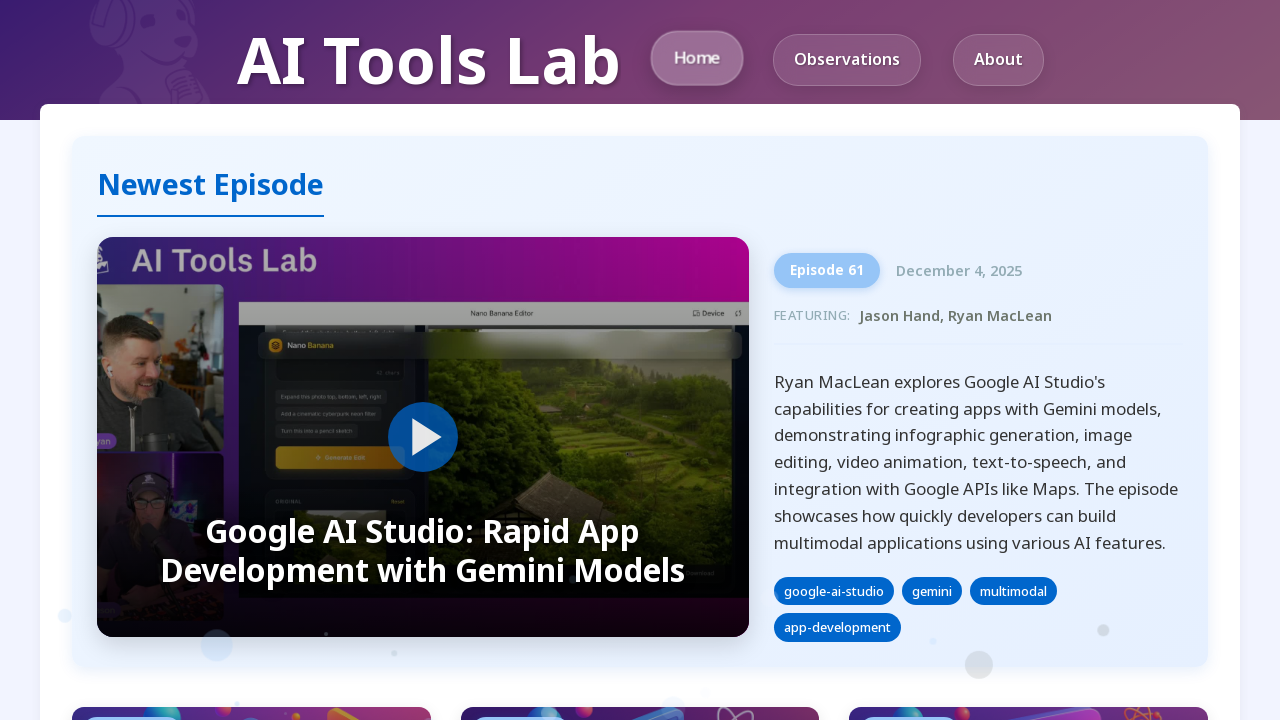

Selected image 3 of 12
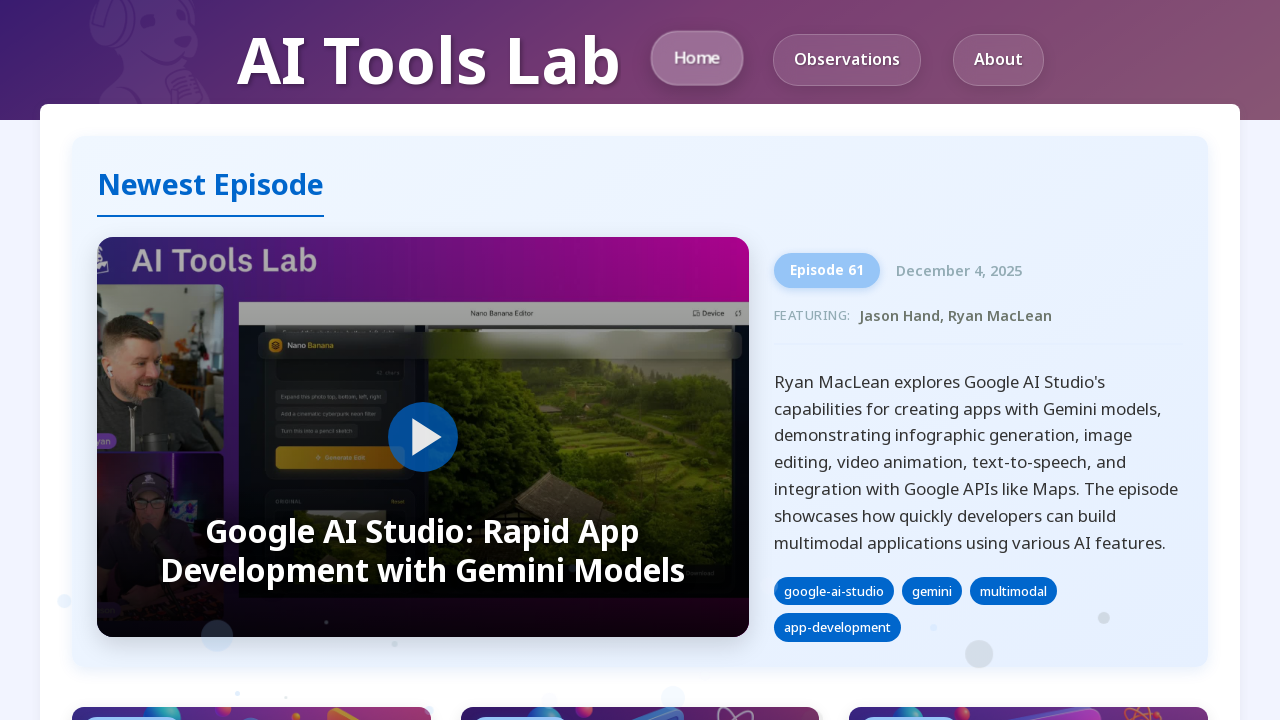

Retrieved alt text attribute for image 3: 'Google AI Studio: Rapid App Development with Gemini Models'
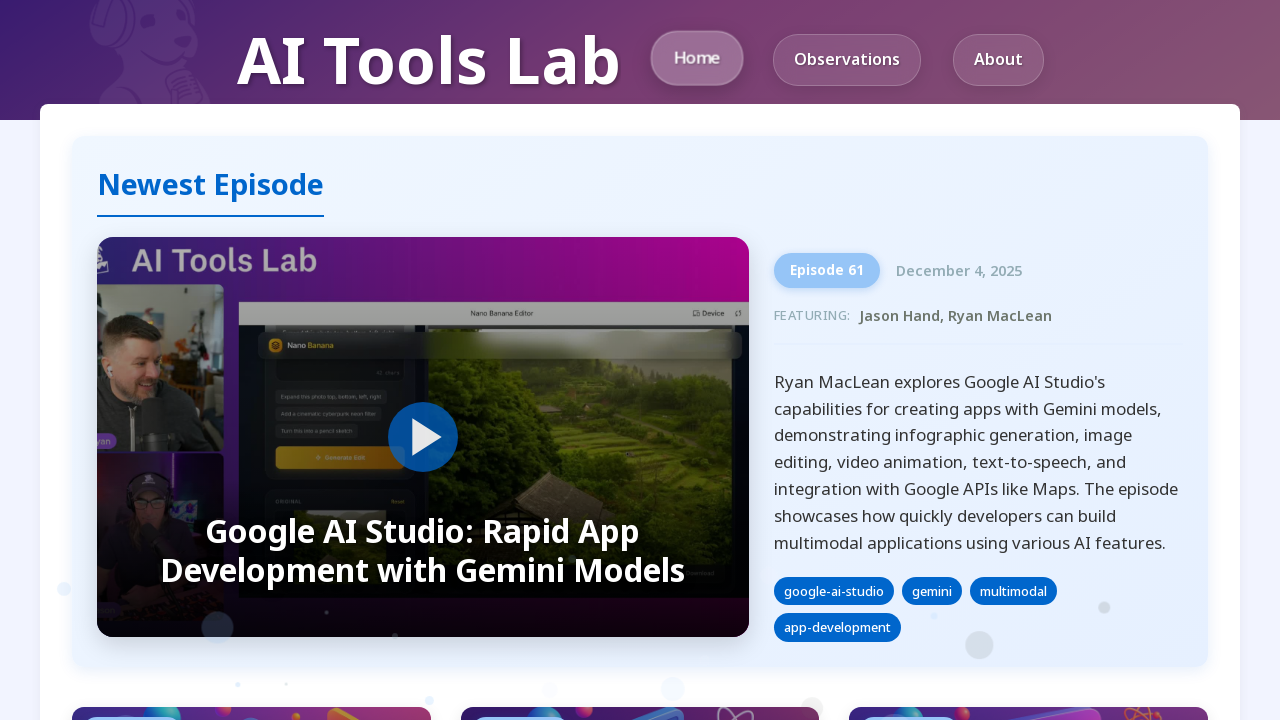

Selected image 4 of 12
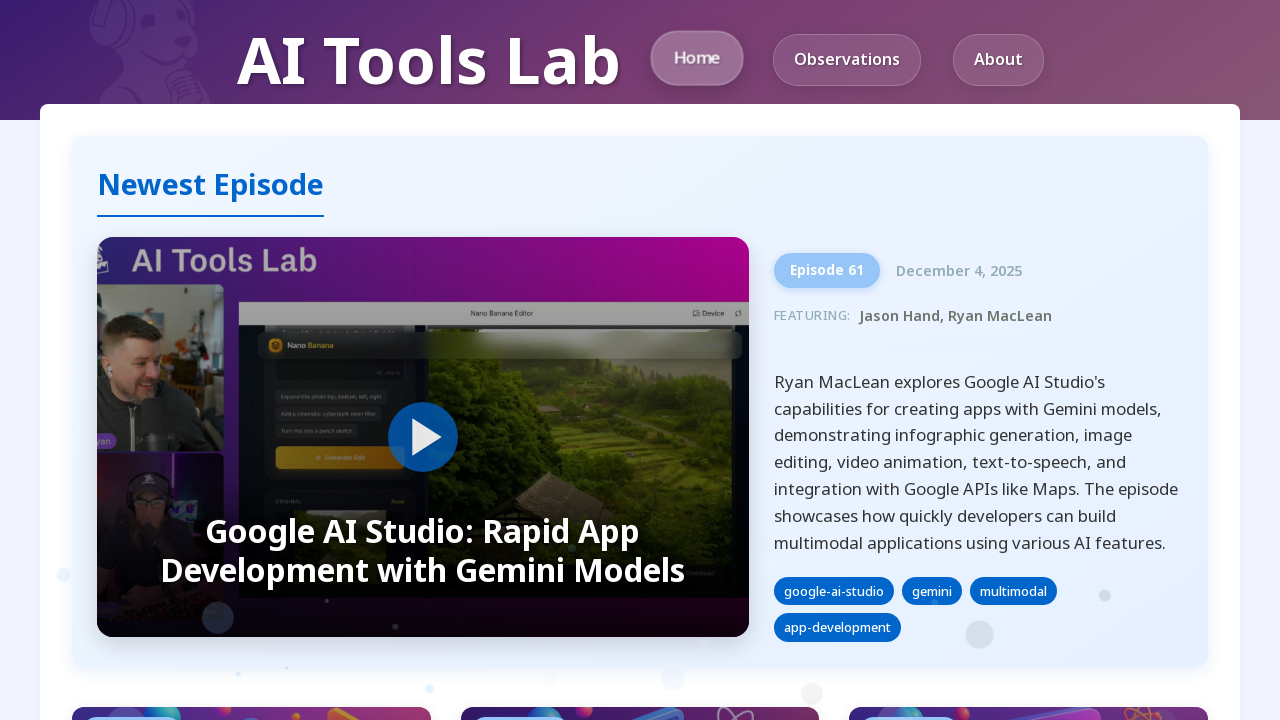

Retrieved alt text attribute for image 4: 'Episode 60 Thumbnail'
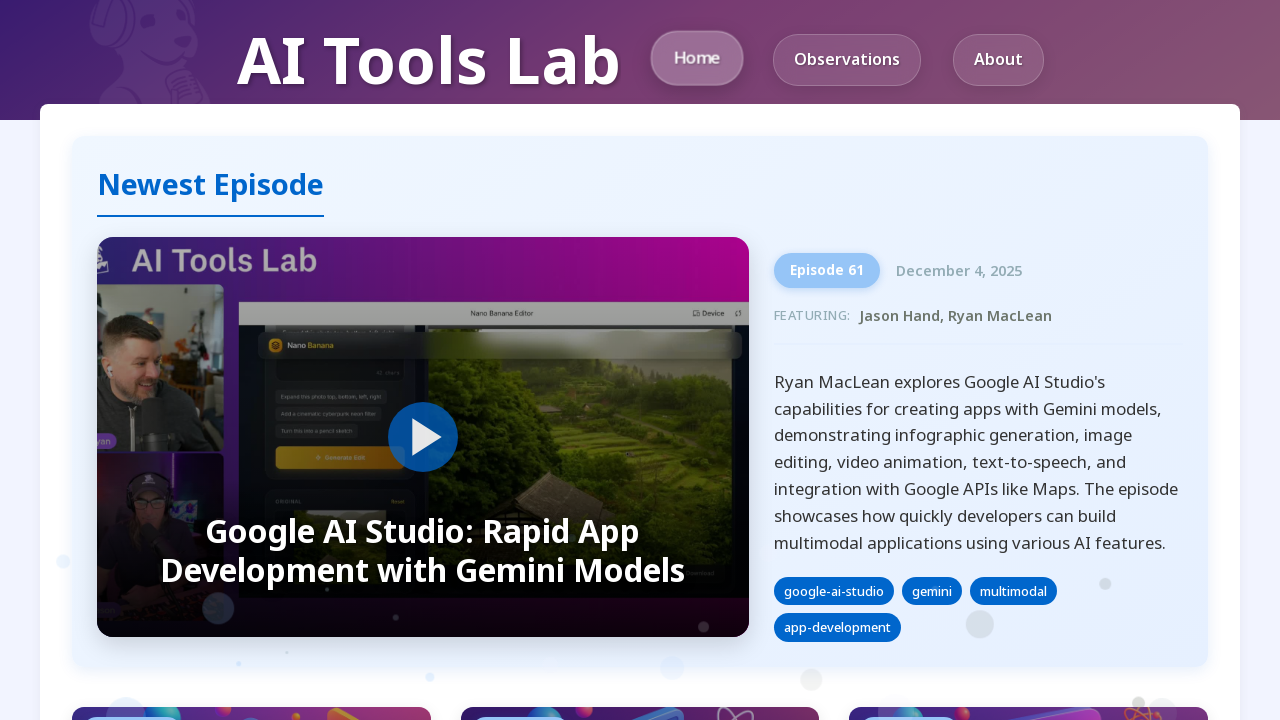

Selected image 5 of 12
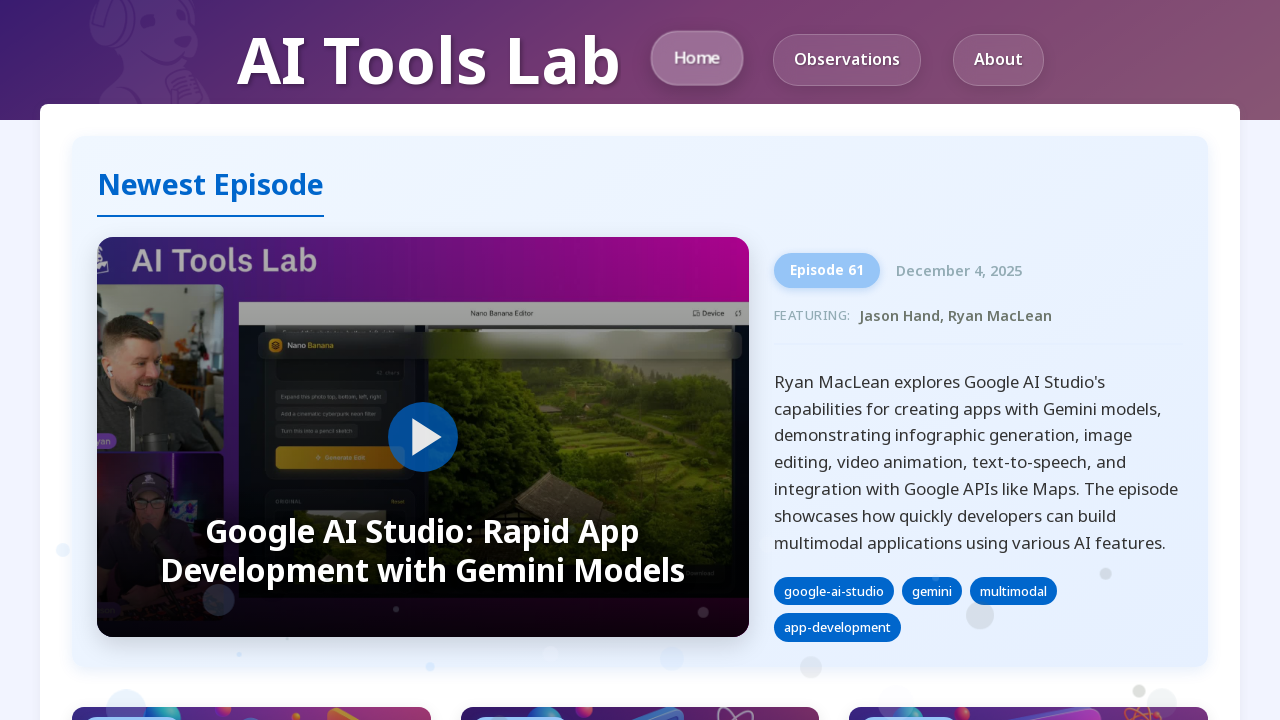

Retrieved alt text attribute for image 5: 'Episode 59 Thumbnail'
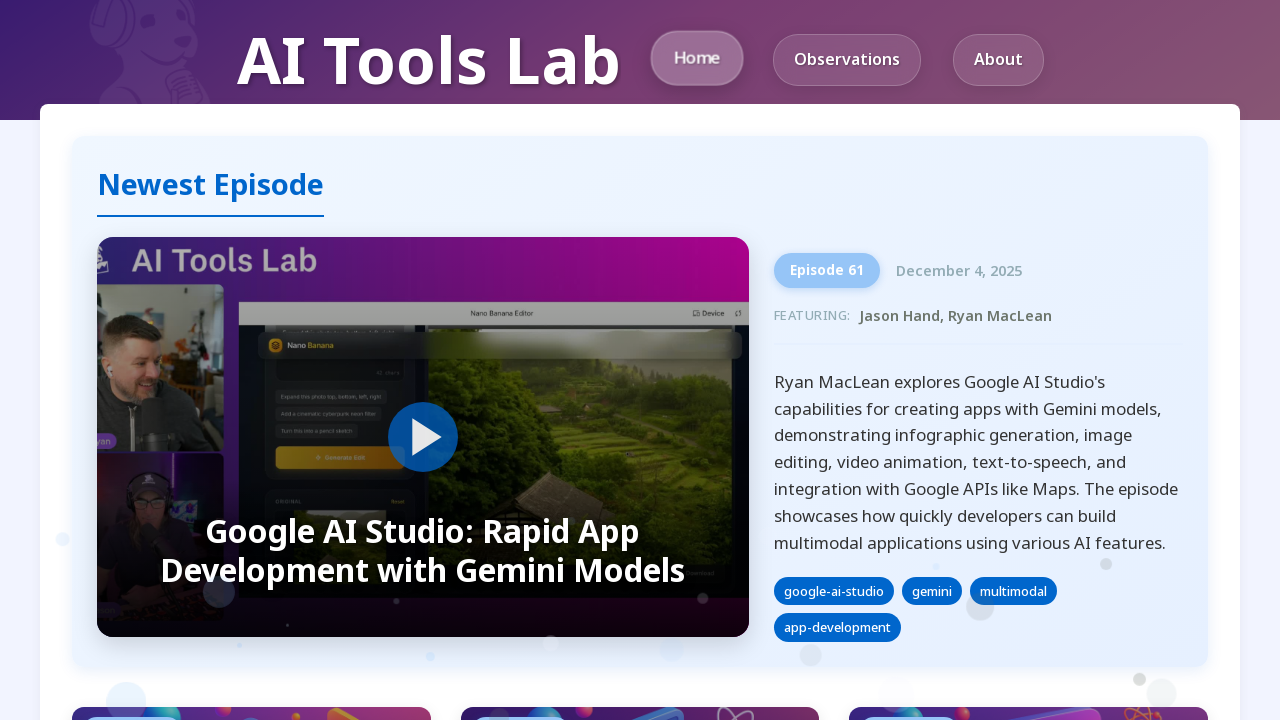

Selected image 6 of 12
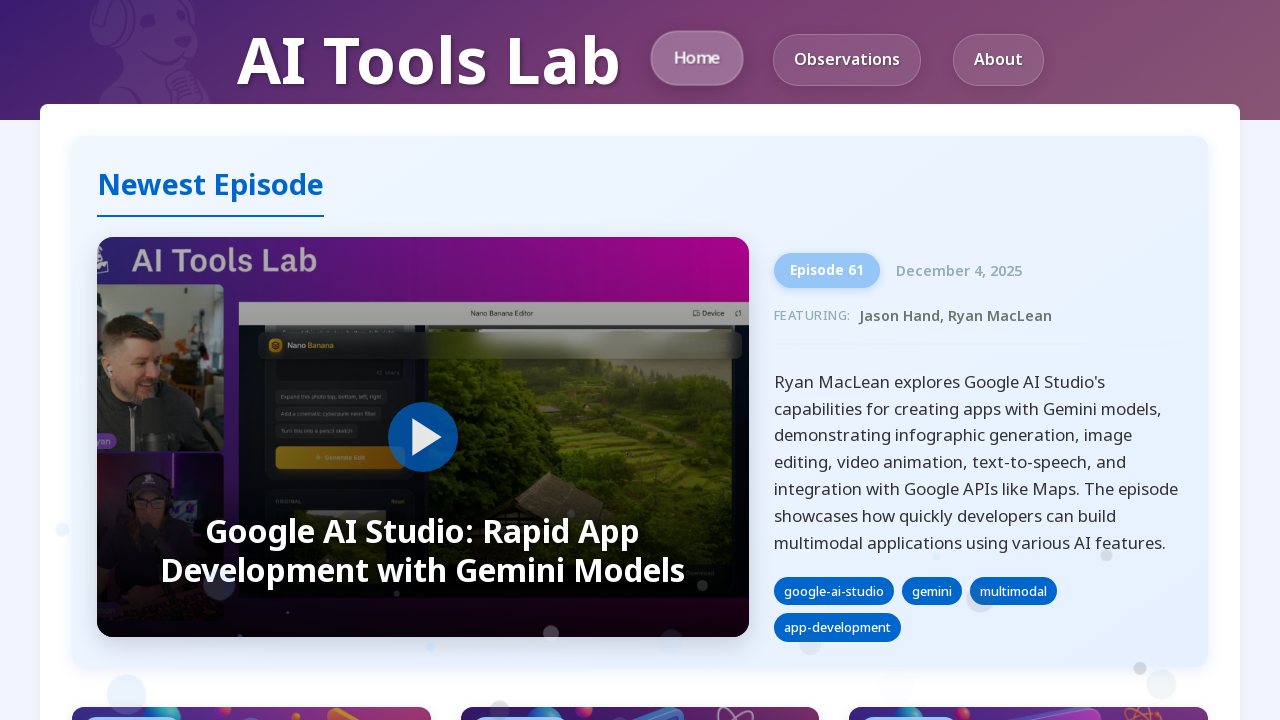

Retrieved alt text attribute for image 6: 'Episode 58 Thumbnail'
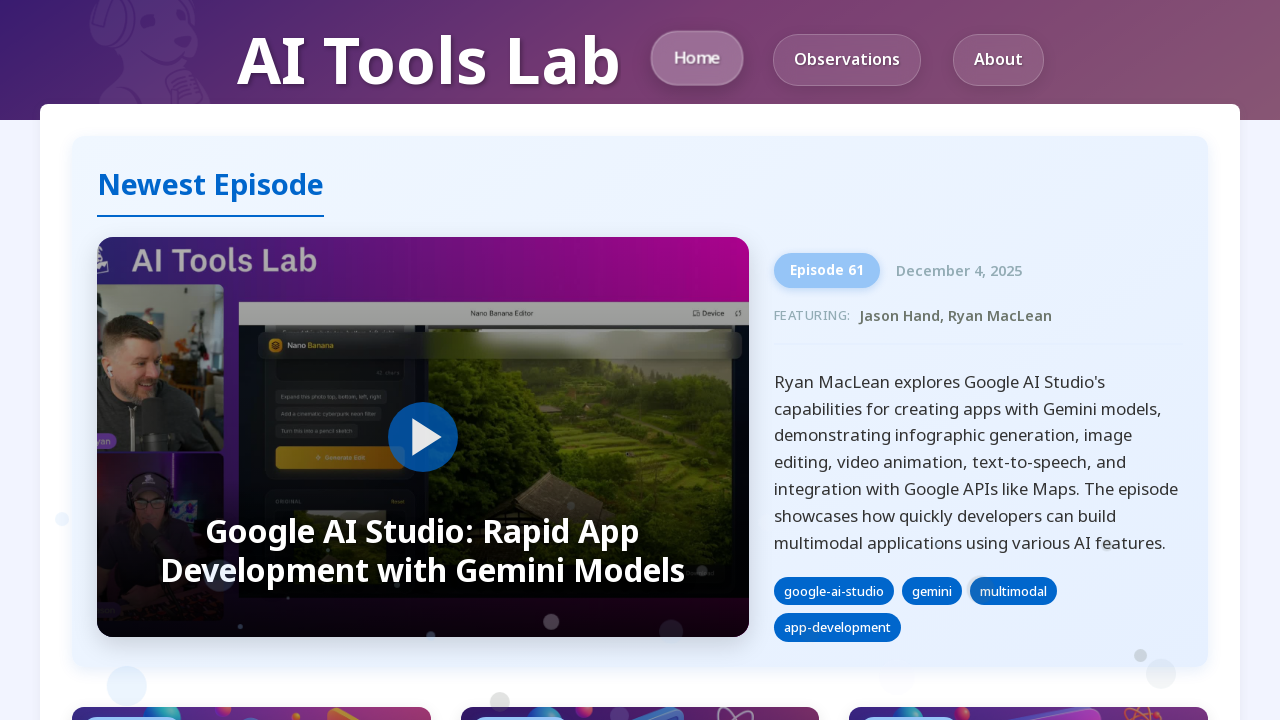

Selected image 7 of 12
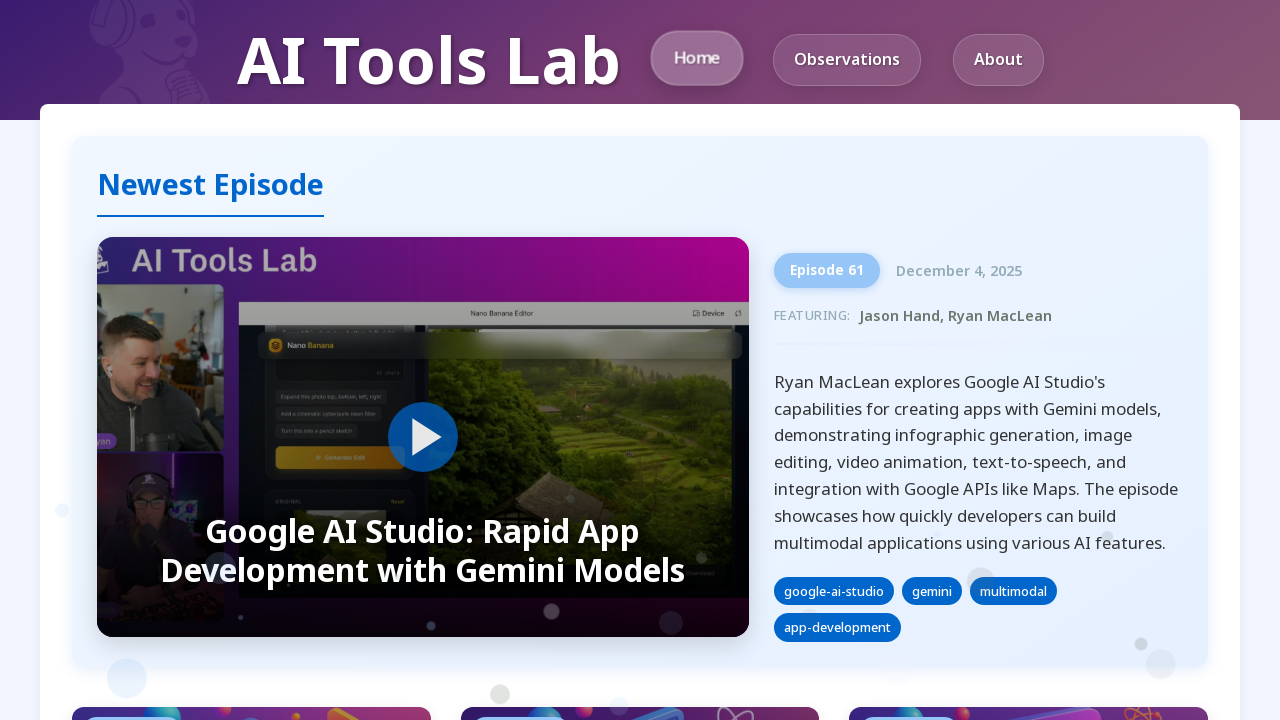

Retrieved alt text attribute for image 7: 'Episode 57 Thumbnail'
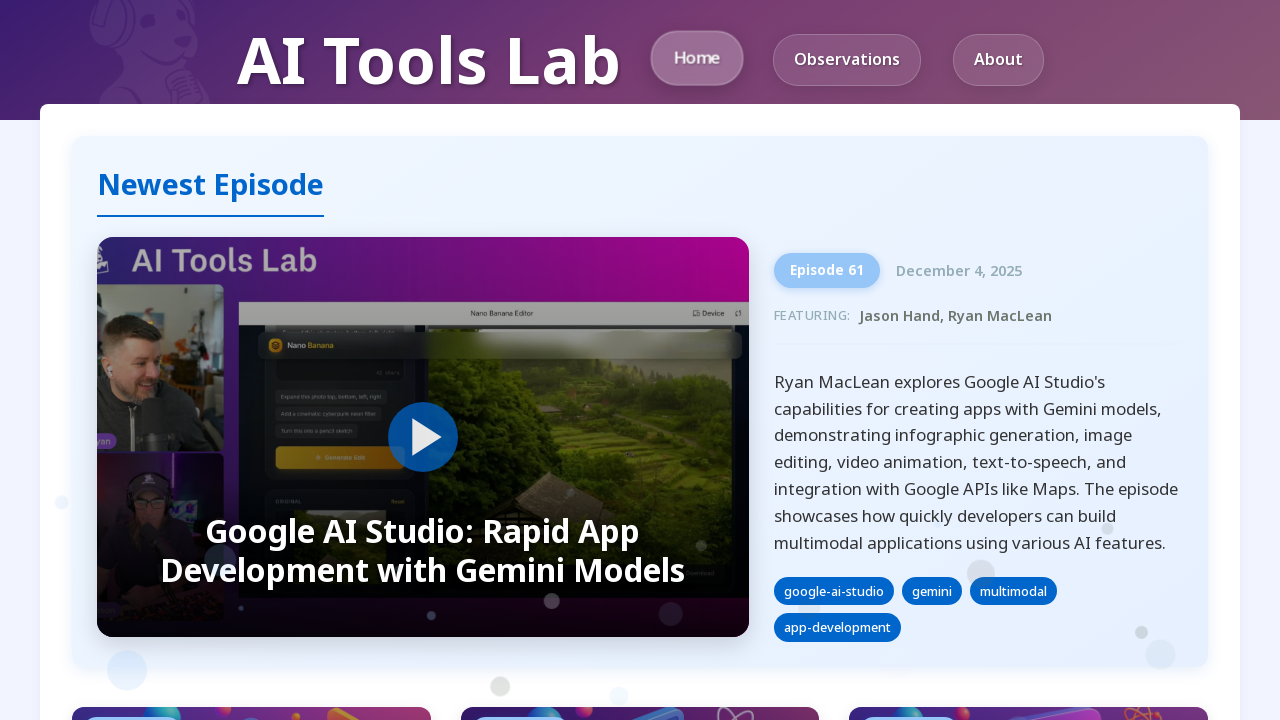

Selected image 8 of 12
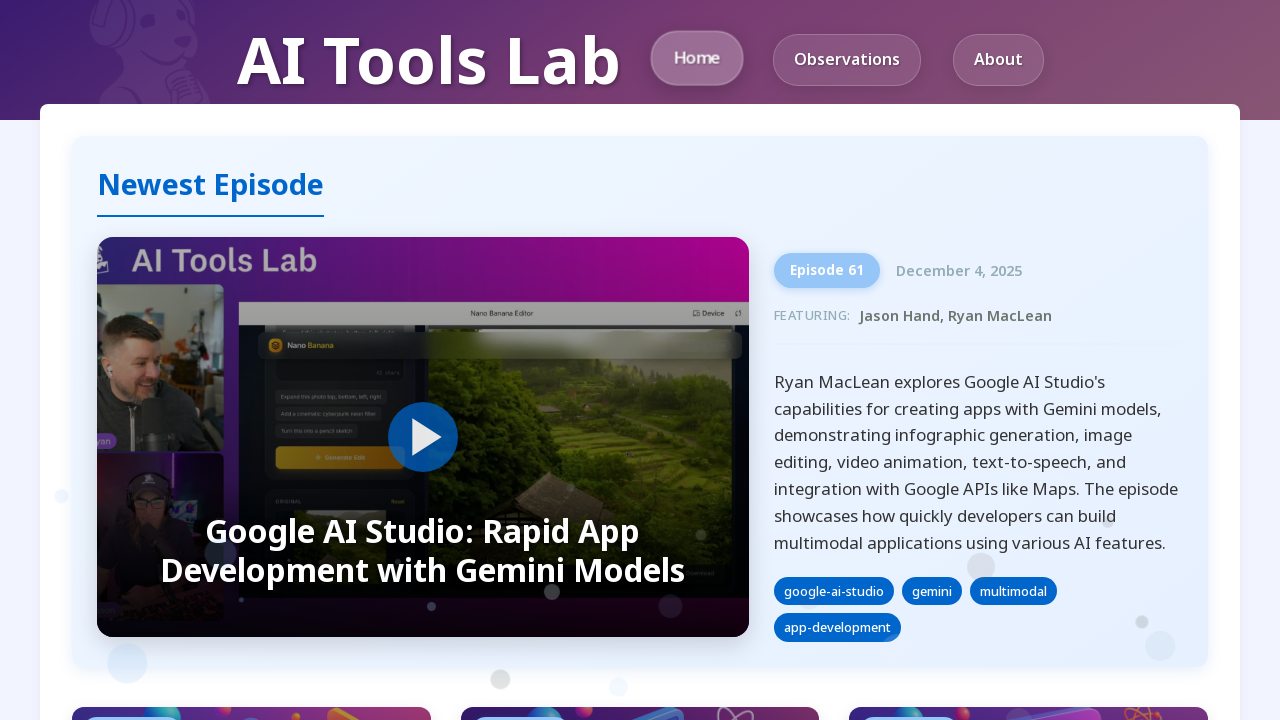

Retrieved alt text attribute for image 8: 'Episode 56 Thumbnail'
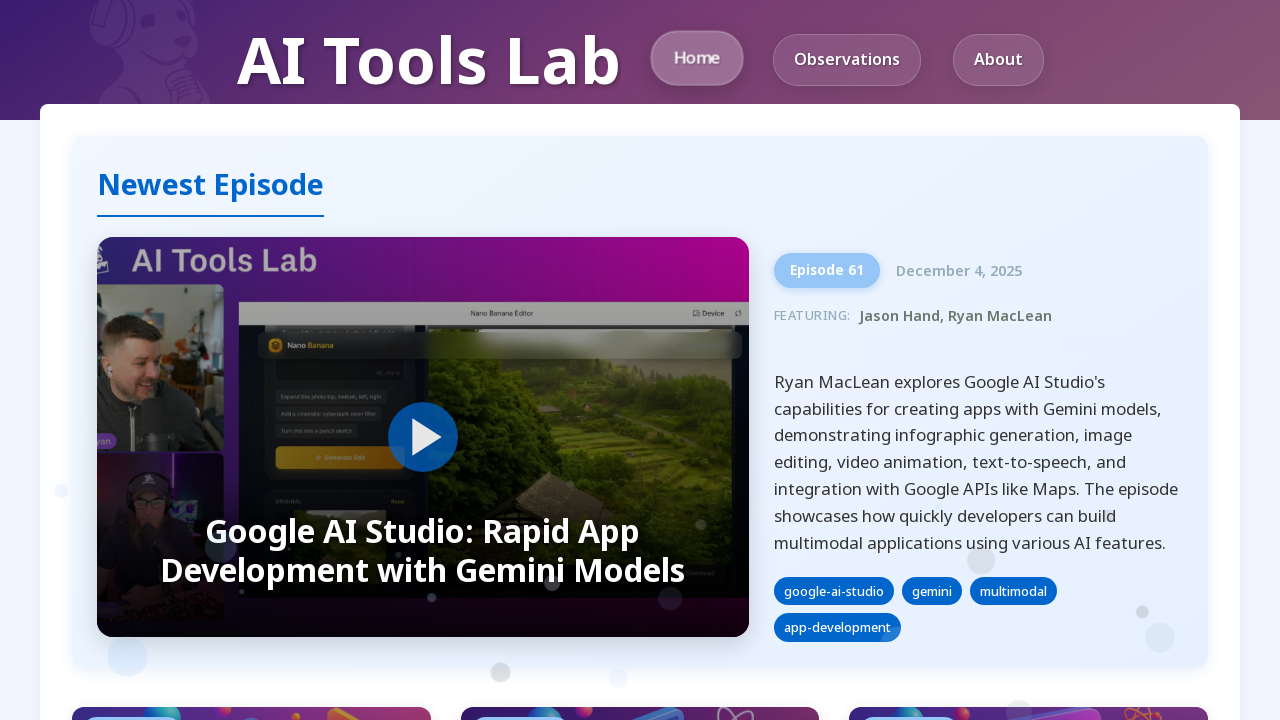

Selected image 9 of 12
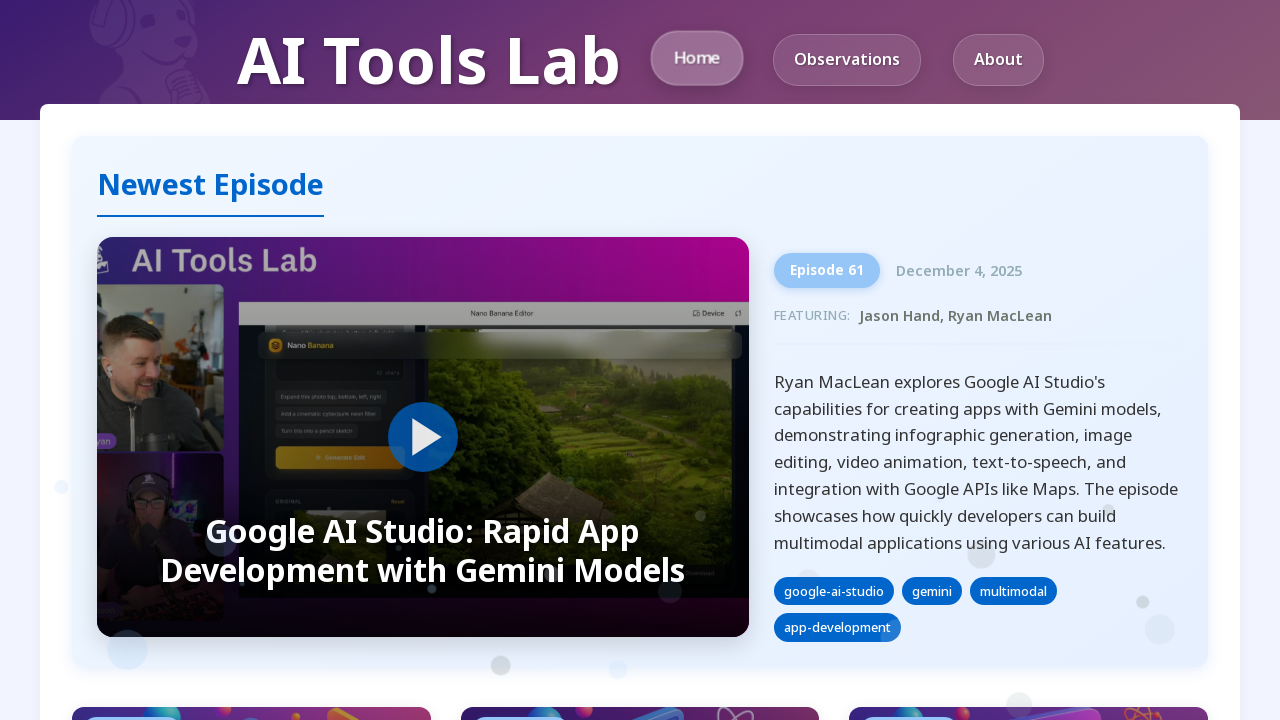

Retrieved alt text attribute for image 9: 'Episode 55 Thumbnail'
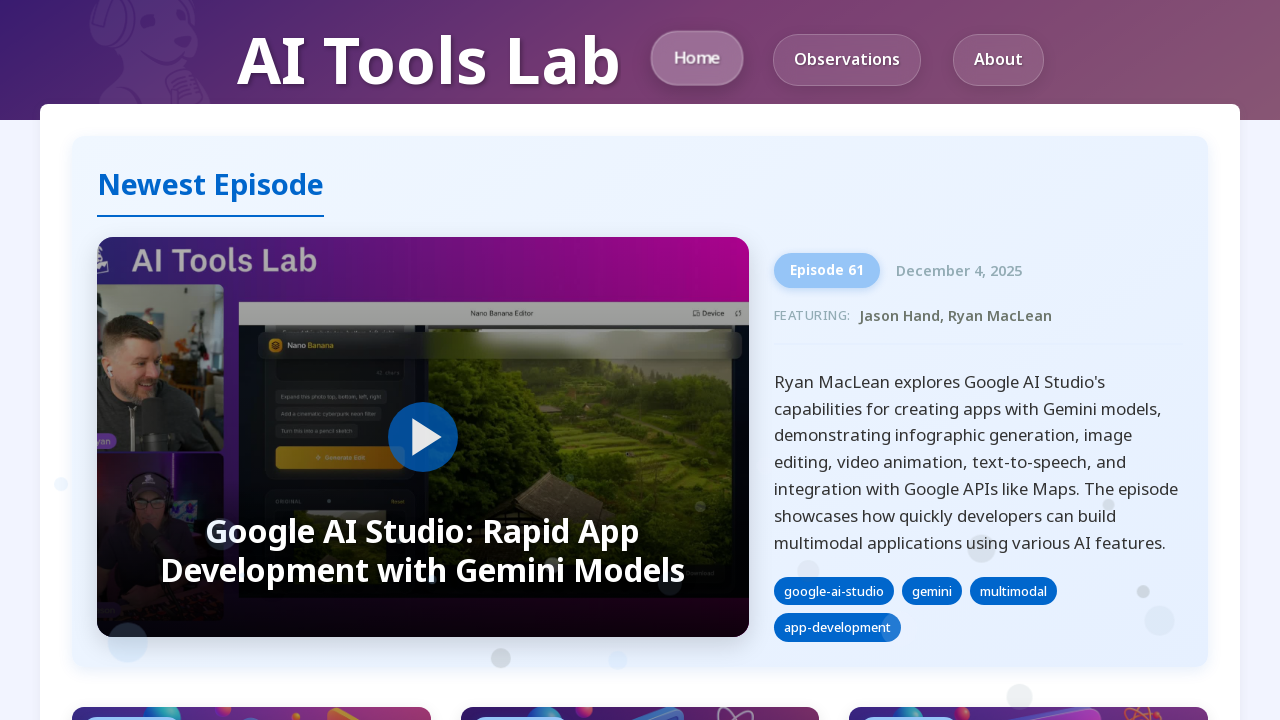

Selected image 10 of 12
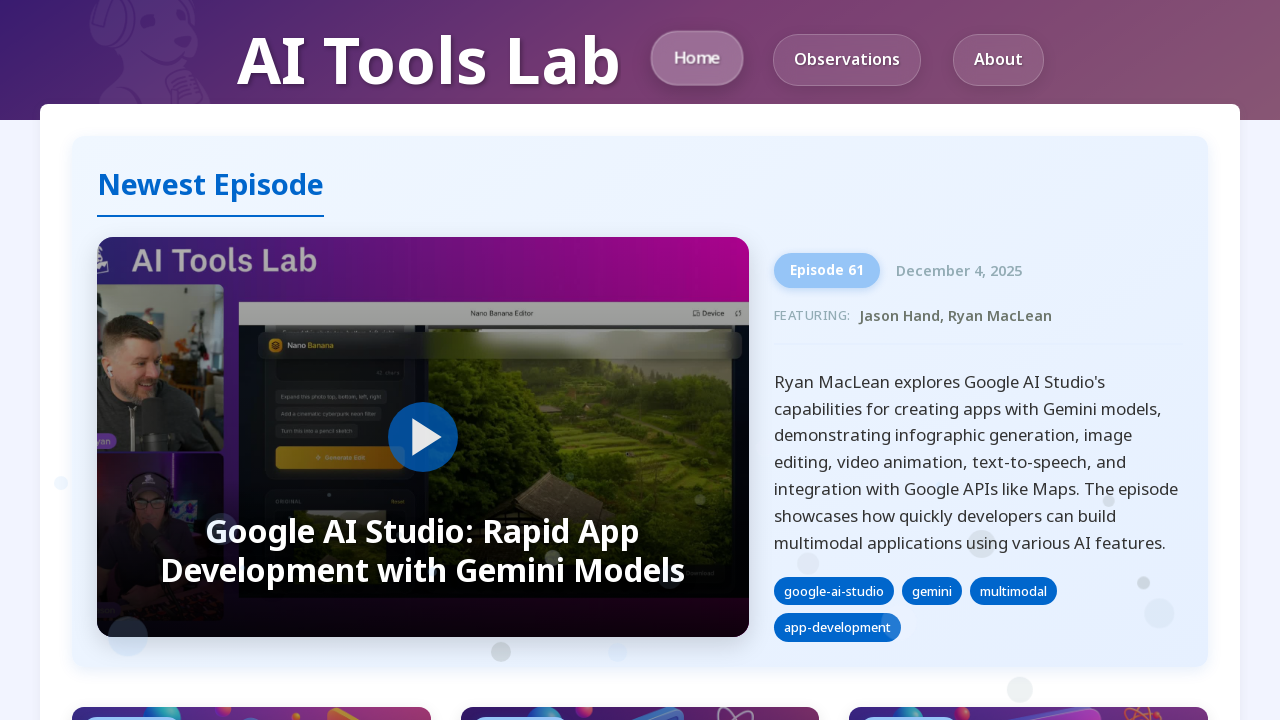

Retrieved alt text attribute for image 10: 'Episode 54 Thumbnail'
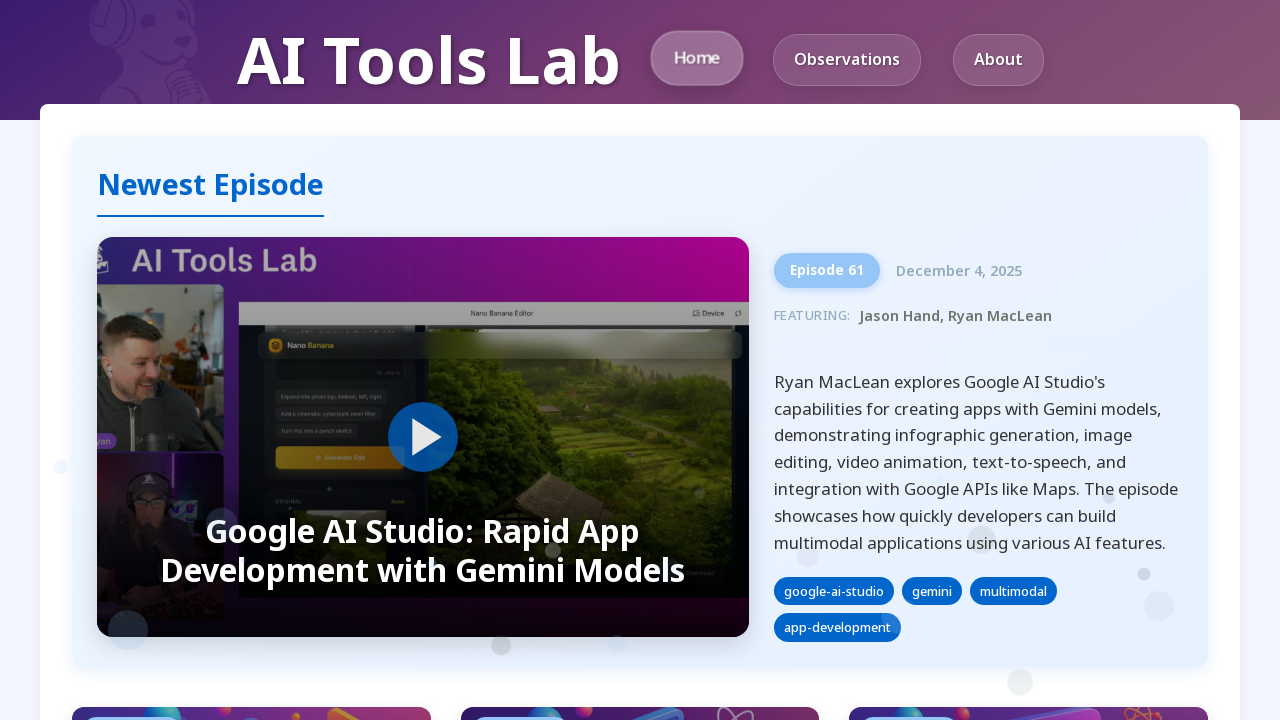

Selected image 11 of 12
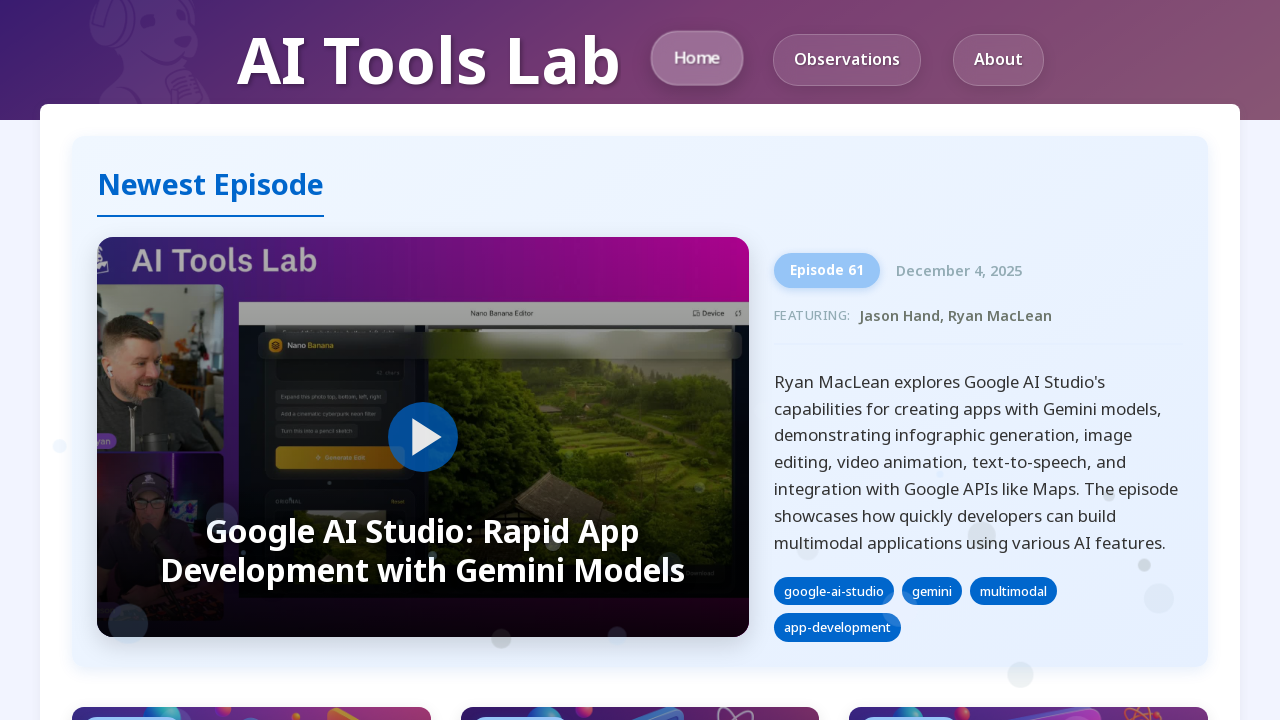

Retrieved alt text attribute for image 11: 'Episode 53 Thumbnail'
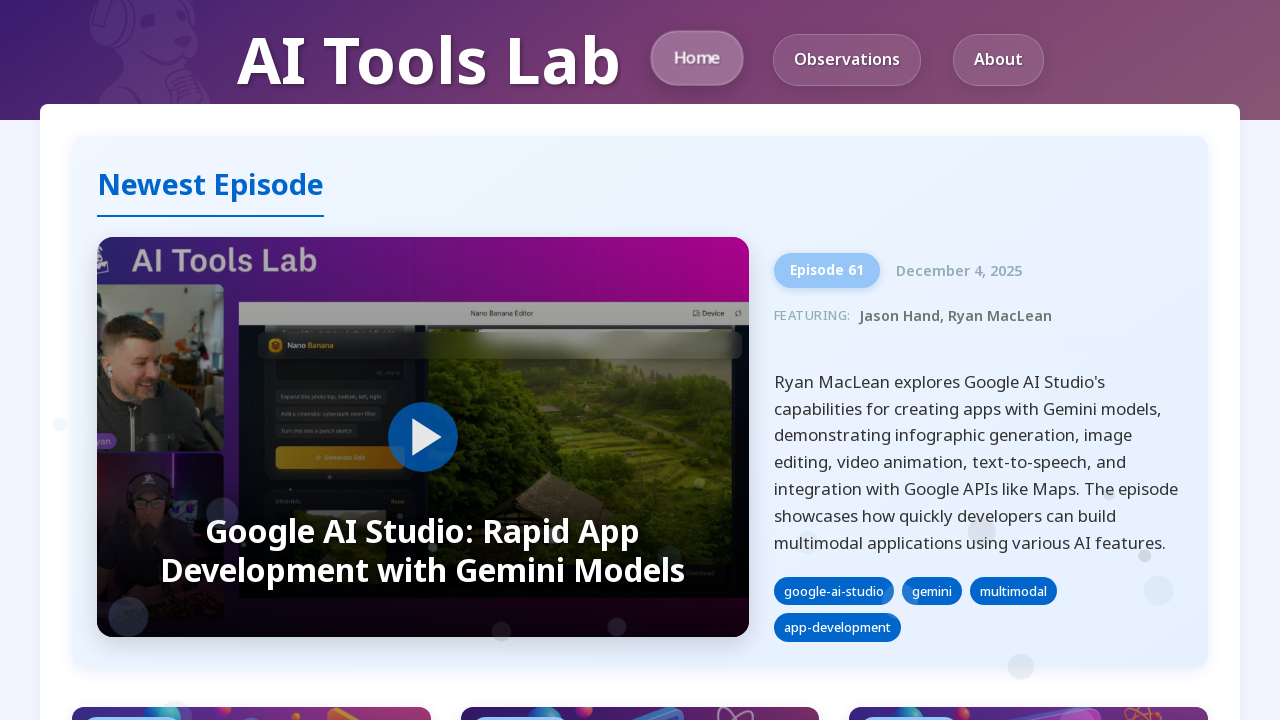

Selected image 12 of 12
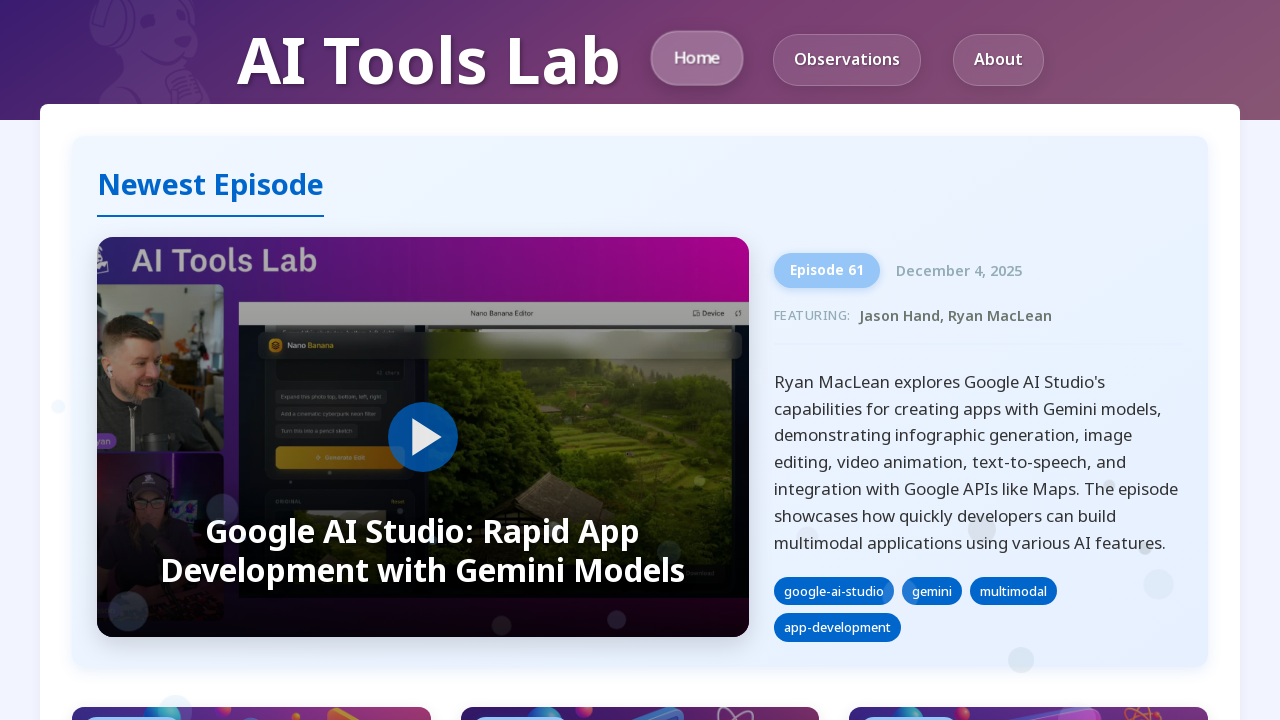

Retrieved alt text attribute for image 12: 'Episode 52 Thumbnail'
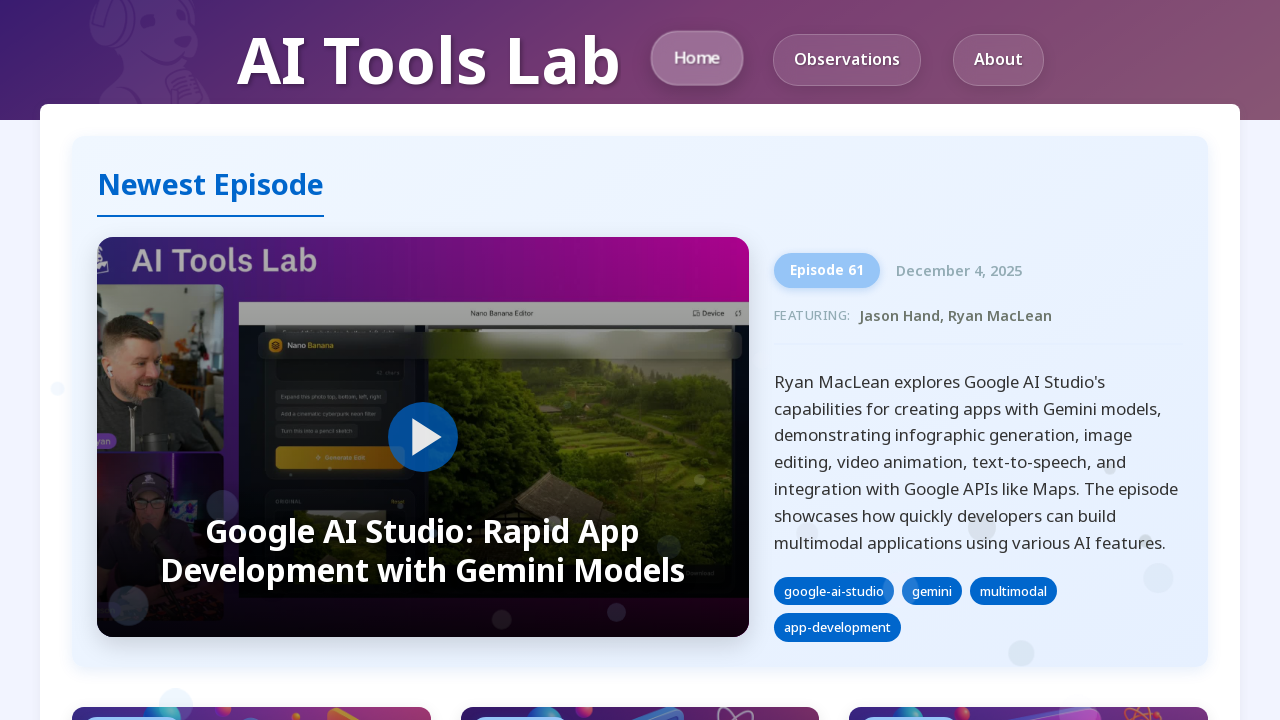

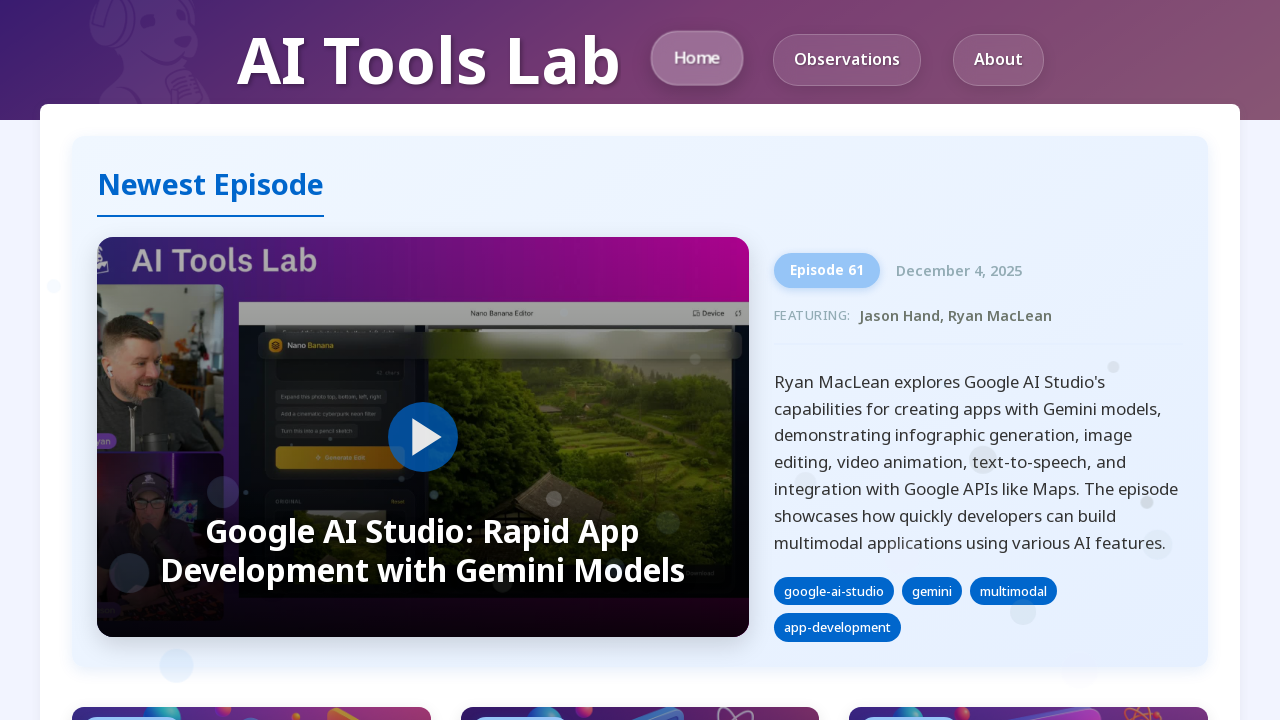